Navigates to the Swiss Federal Constitution page on Fedlex and waits for the law content to load and become visible.

Starting URL: https://www.fedlex.admin.ch/eli/cc/1999/404/en

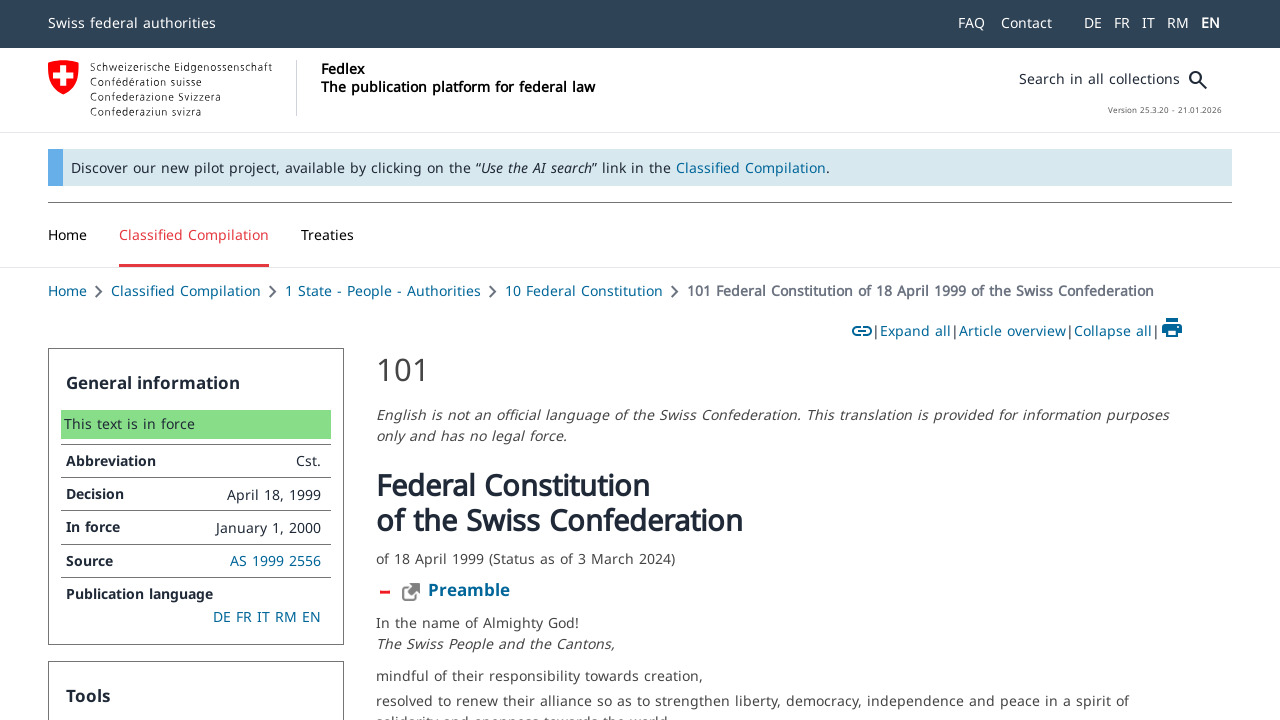

Navigated to Swiss Federal Constitution page on Fedlex
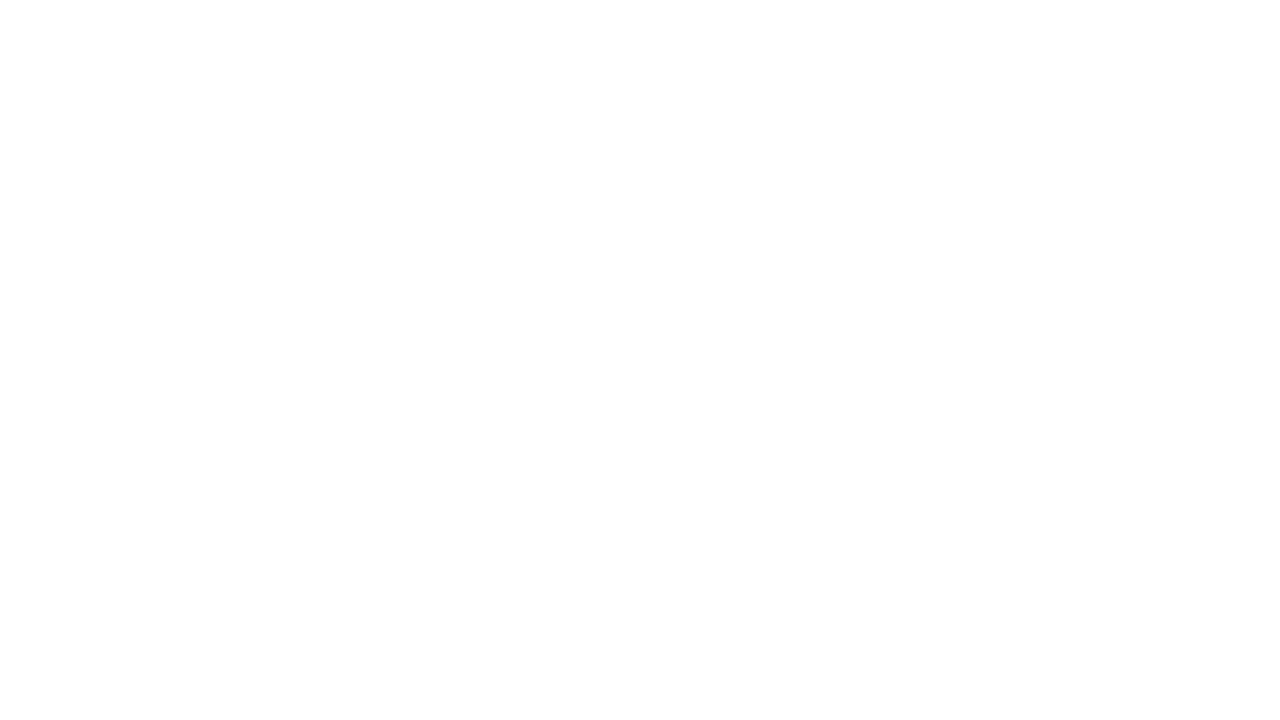

Law content section became visible
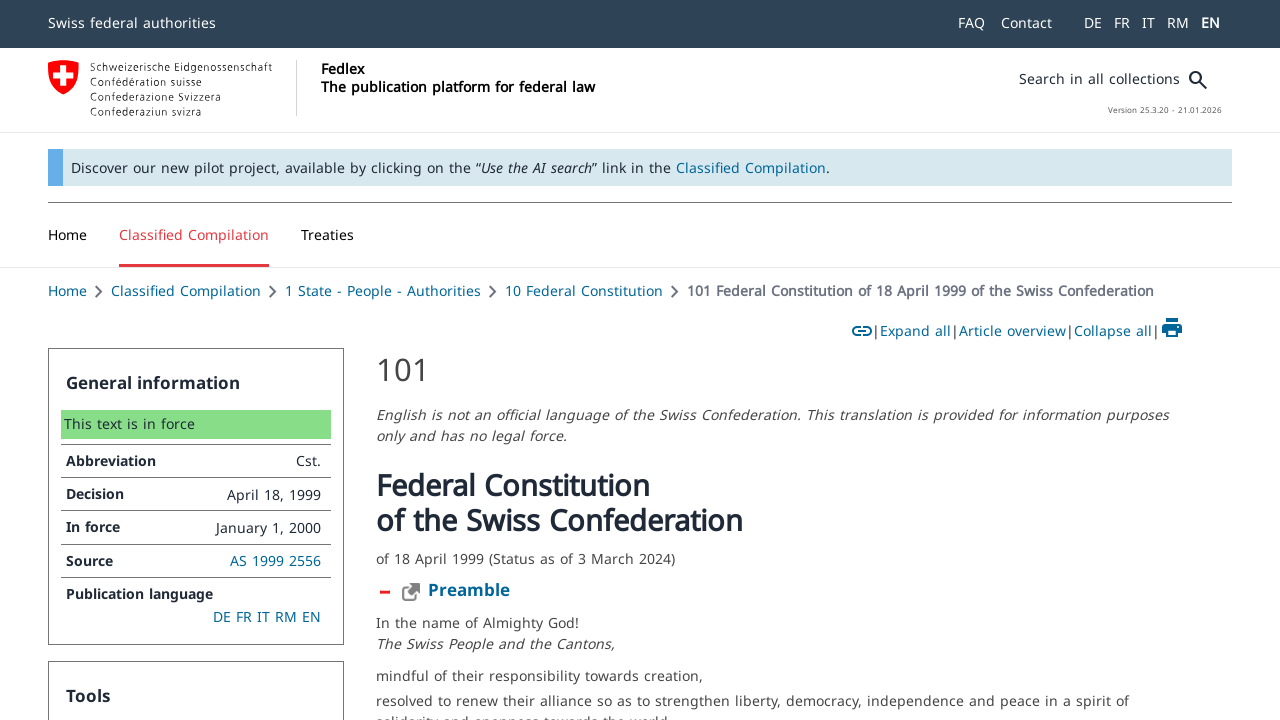

Toolbar element is visible and page structure confirmed
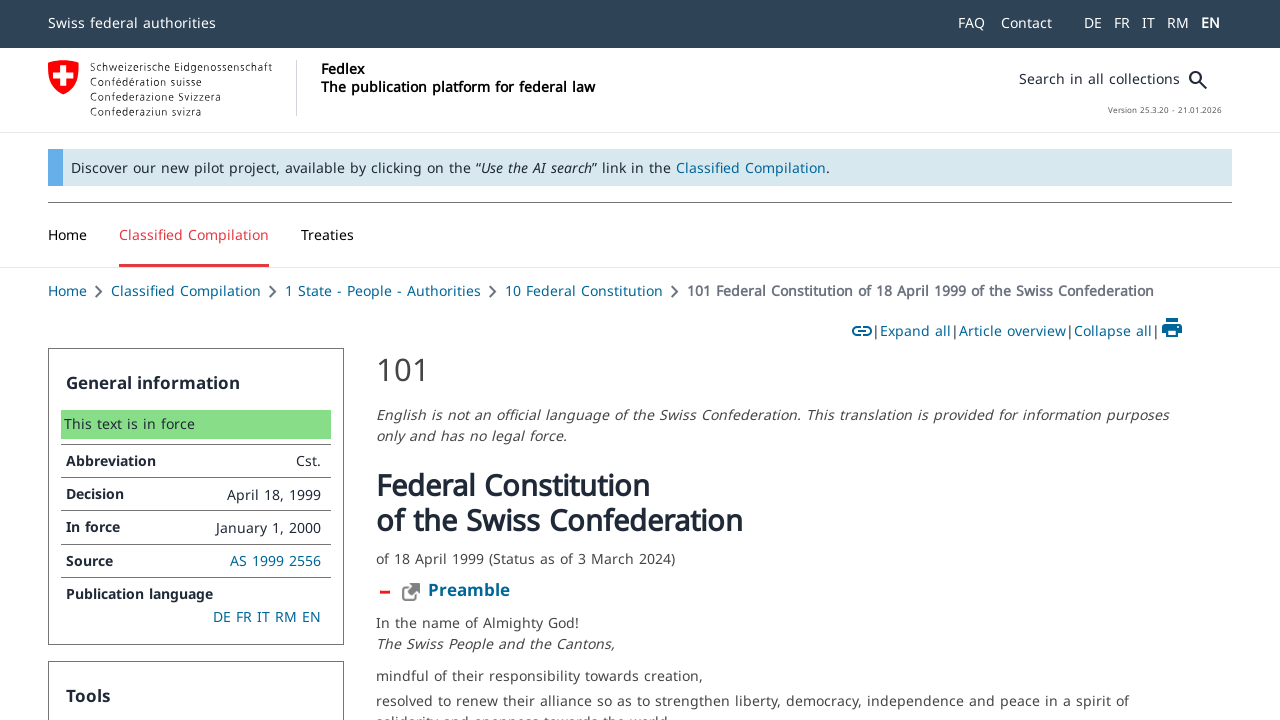

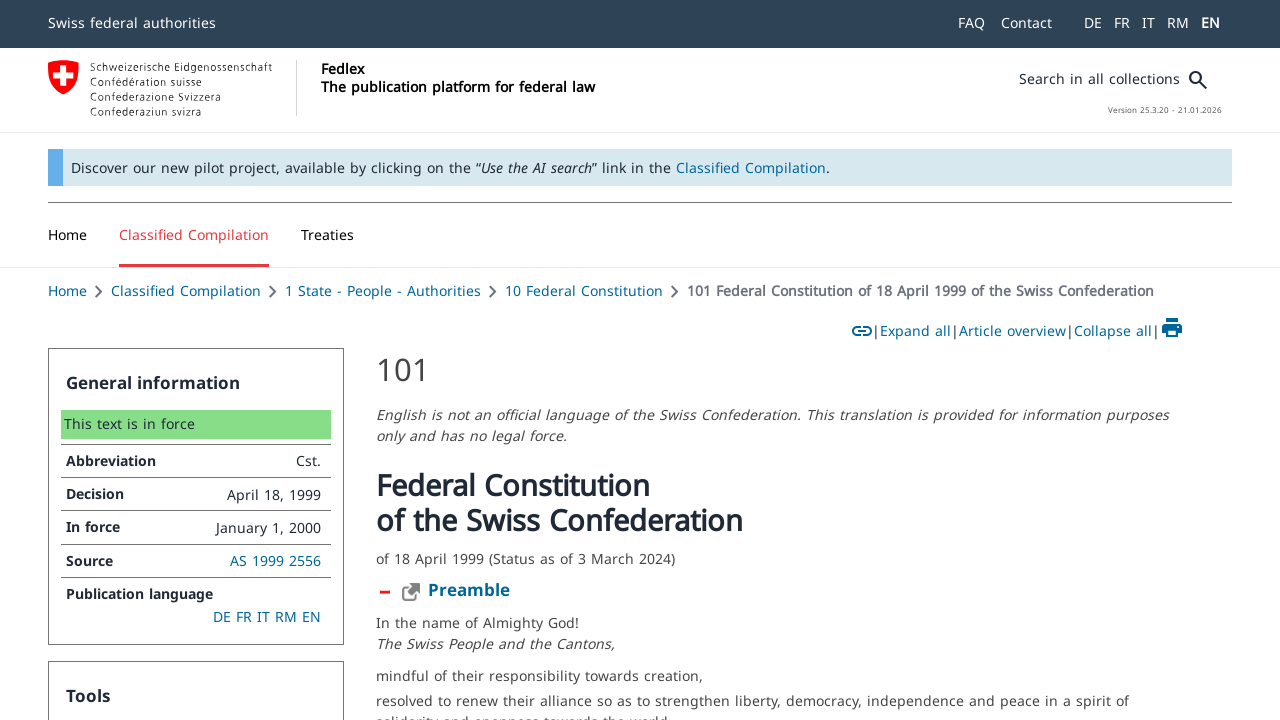